Tests checkbox functionality by selecting the first 3 checkboxes on a practice automation page, then unselecting all selected checkboxes

Starting URL: https://testautomationpractice.blogspot.com/

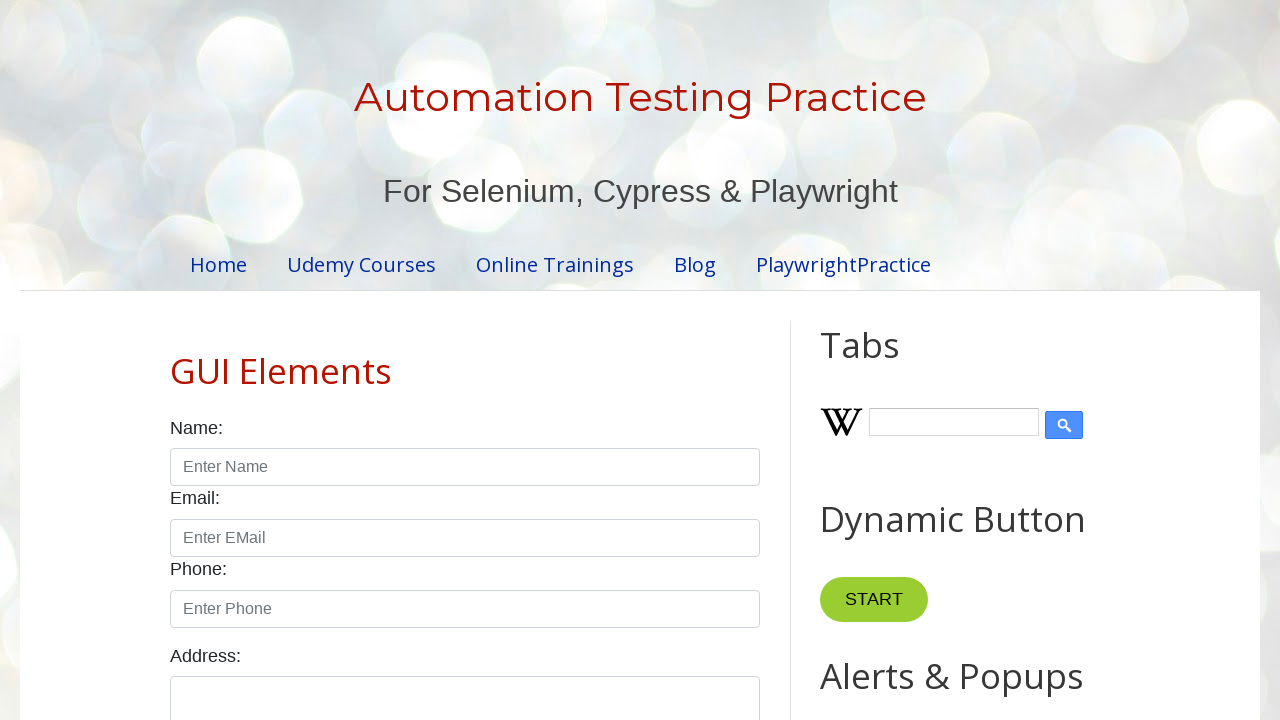

Navigated to test automation practice page
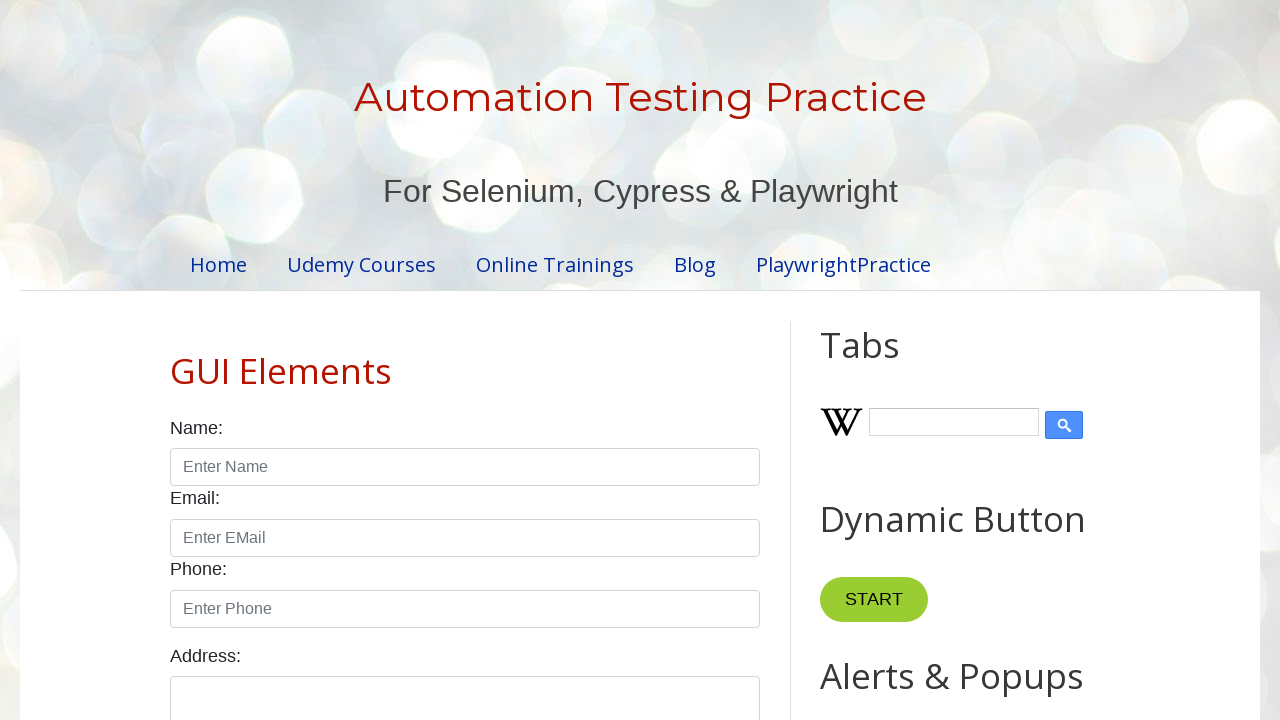

Located all checkboxes on the page
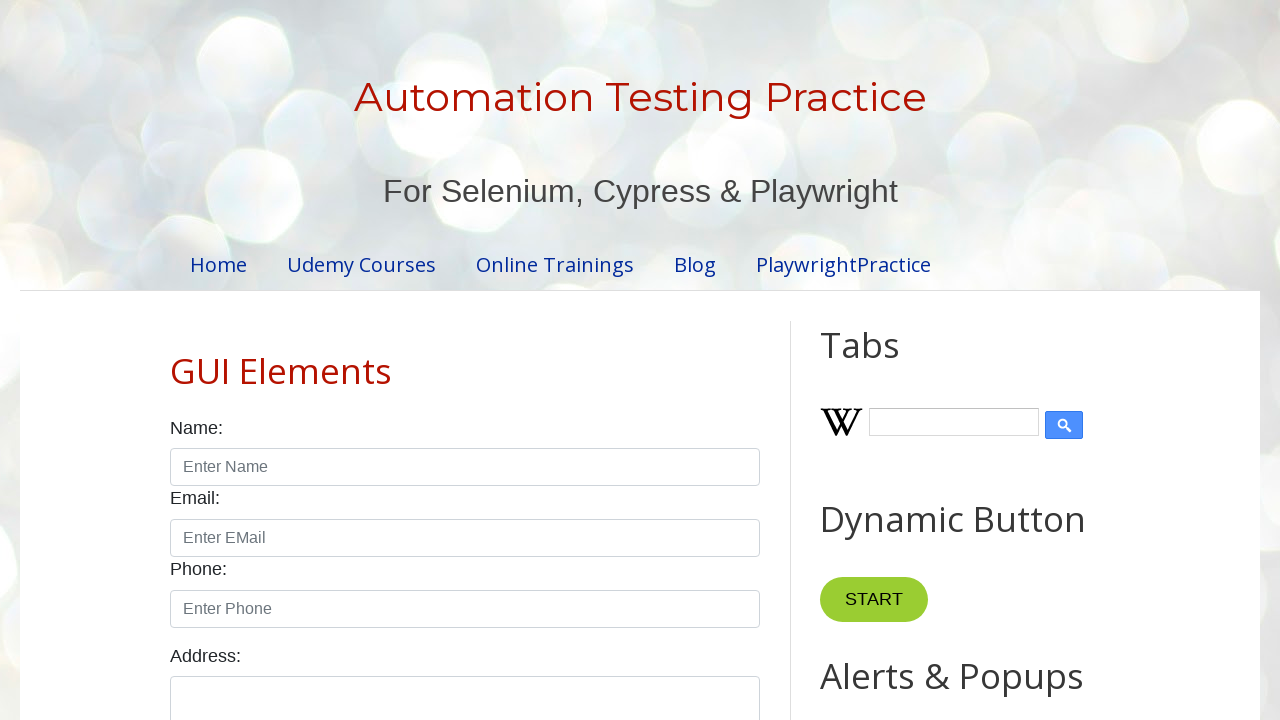

Clicked and selected checkbox 1 at (176, 360) on input.form-check-input[type='checkbox'] >> nth=0
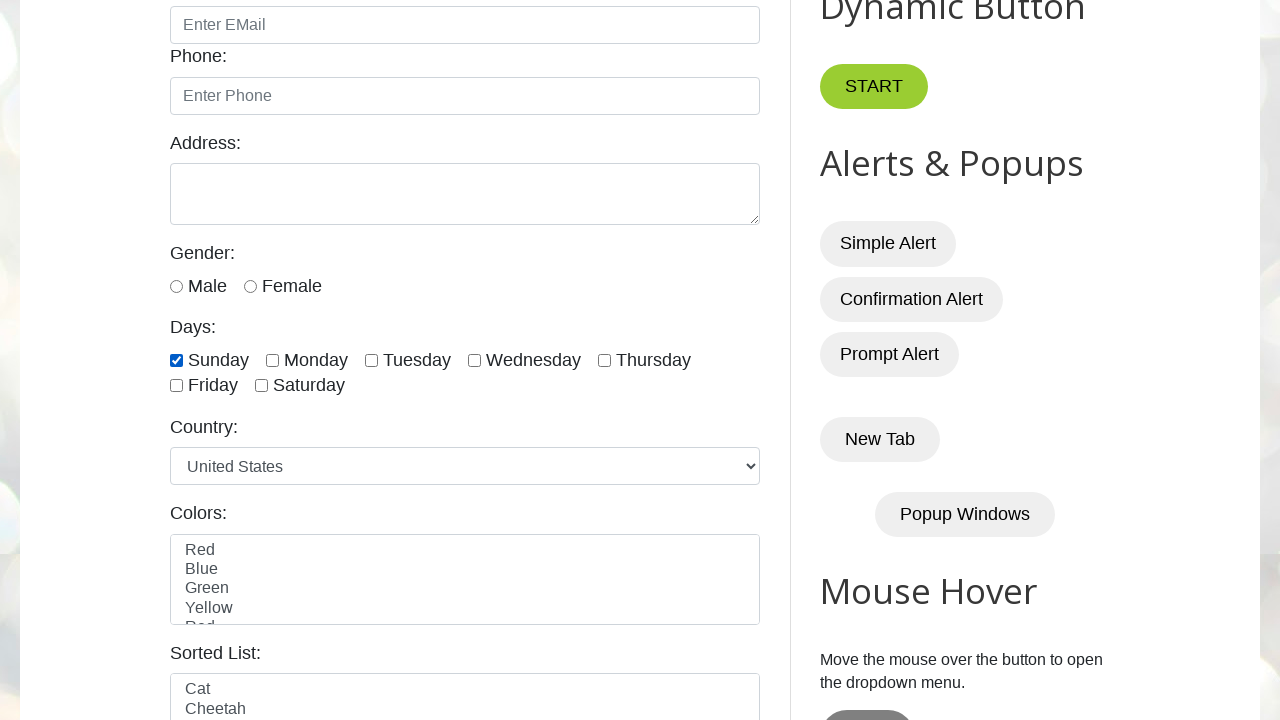

Clicked and selected checkbox 2 at (272, 360) on input.form-check-input[type='checkbox'] >> nth=1
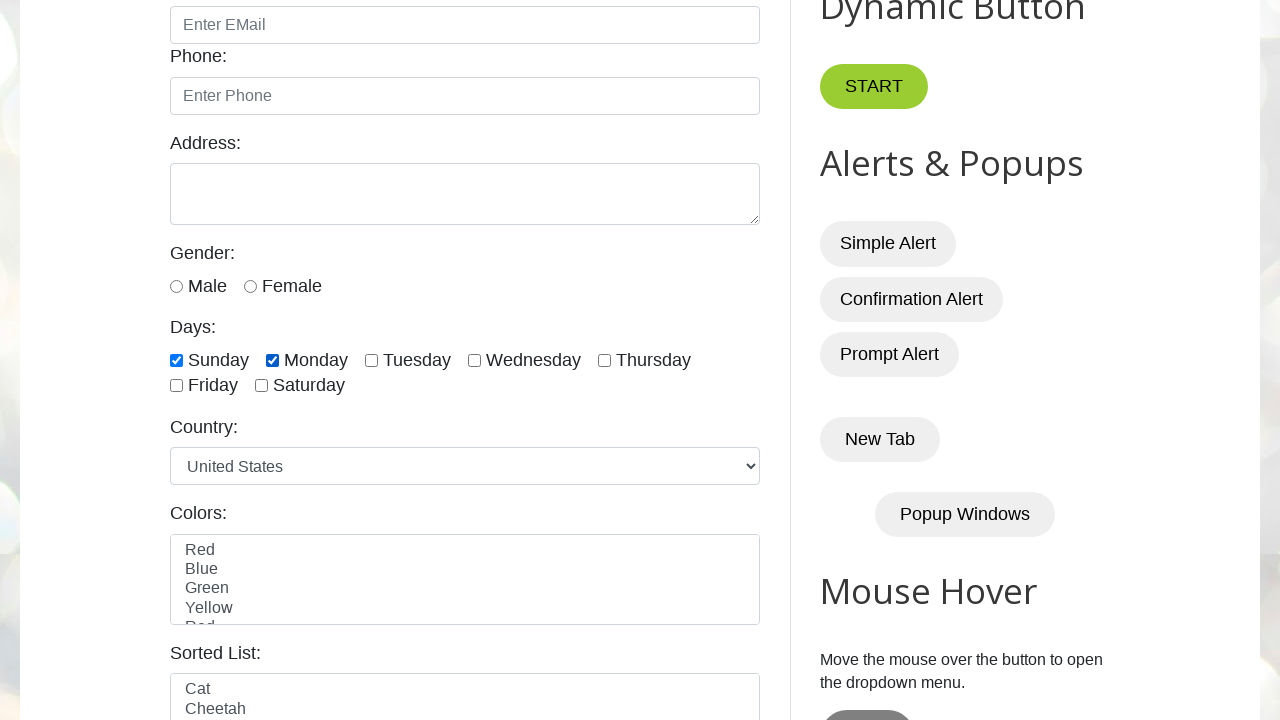

Clicked and selected checkbox 3 at (372, 360) on input.form-check-input[type='checkbox'] >> nth=2
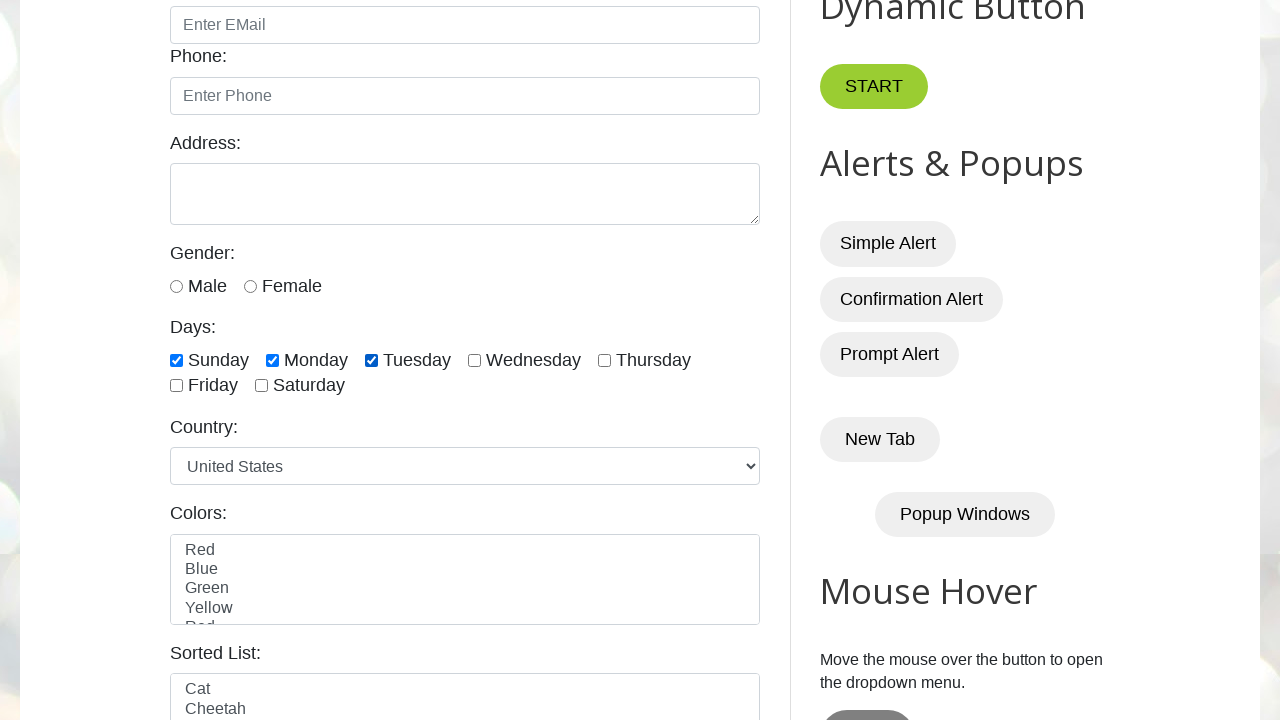

Waited 2 seconds to observe checkbox selections
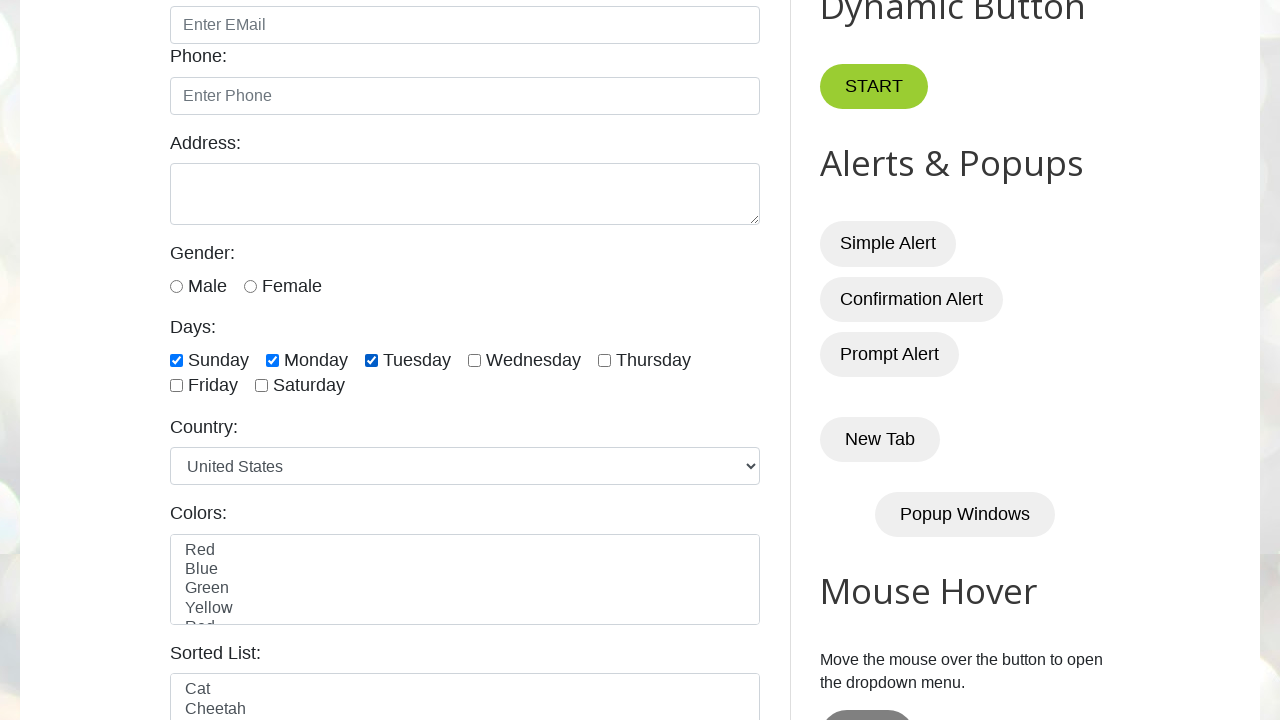

Unselected a checked checkbox at (176, 360) on input.form-check-input[type='checkbox'] >> nth=0
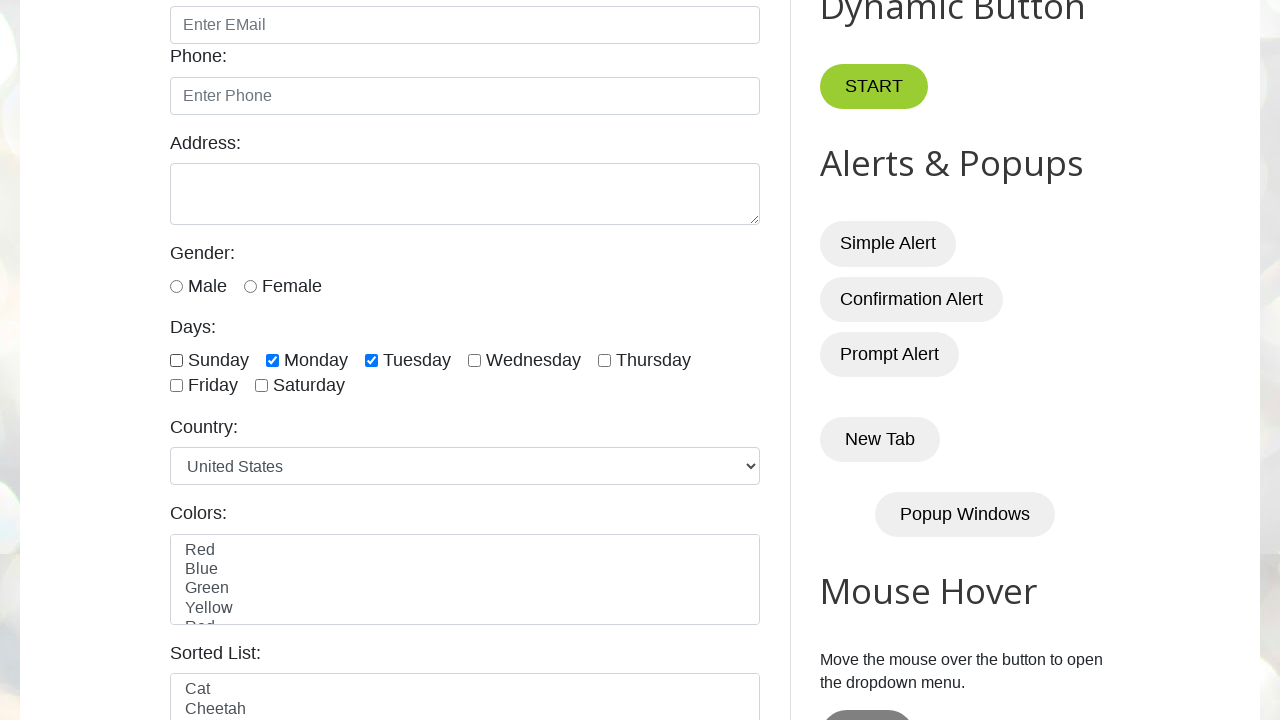

Unselected a checked checkbox at (272, 360) on input.form-check-input[type='checkbox'] >> nth=1
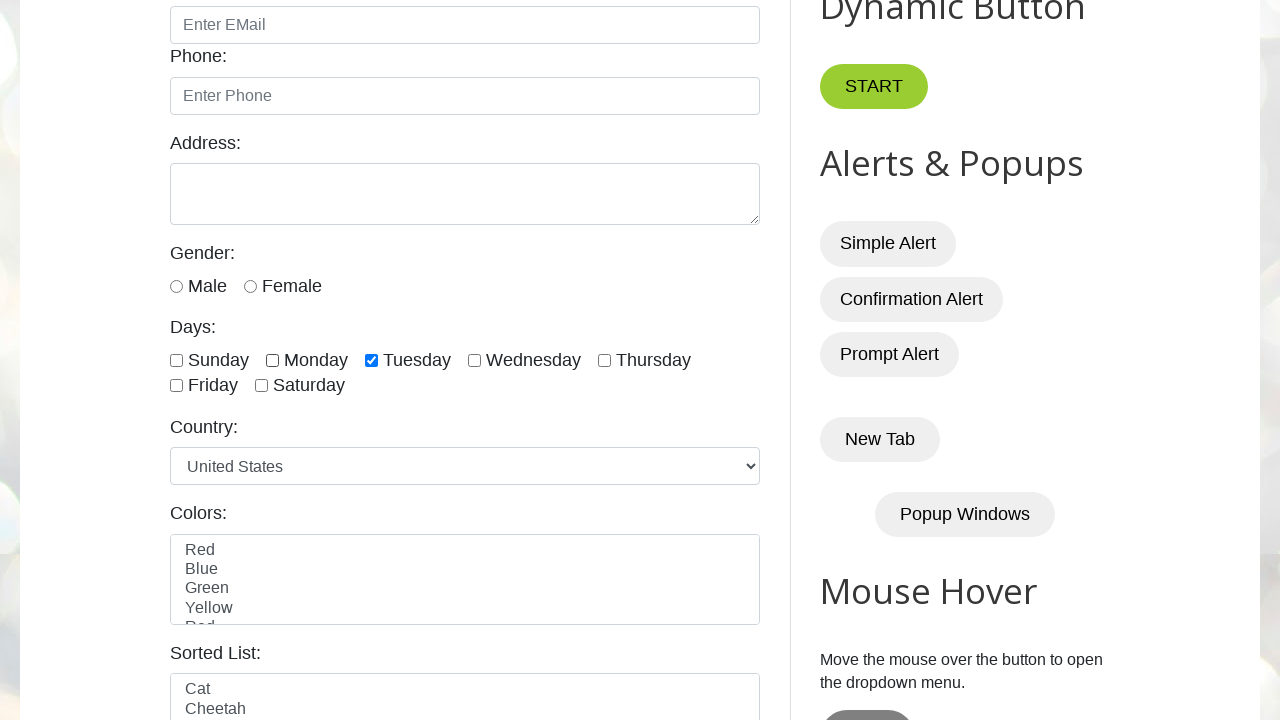

Unselected a checked checkbox at (372, 360) on input.form-check-input[type='checkbox'] >> nth=2
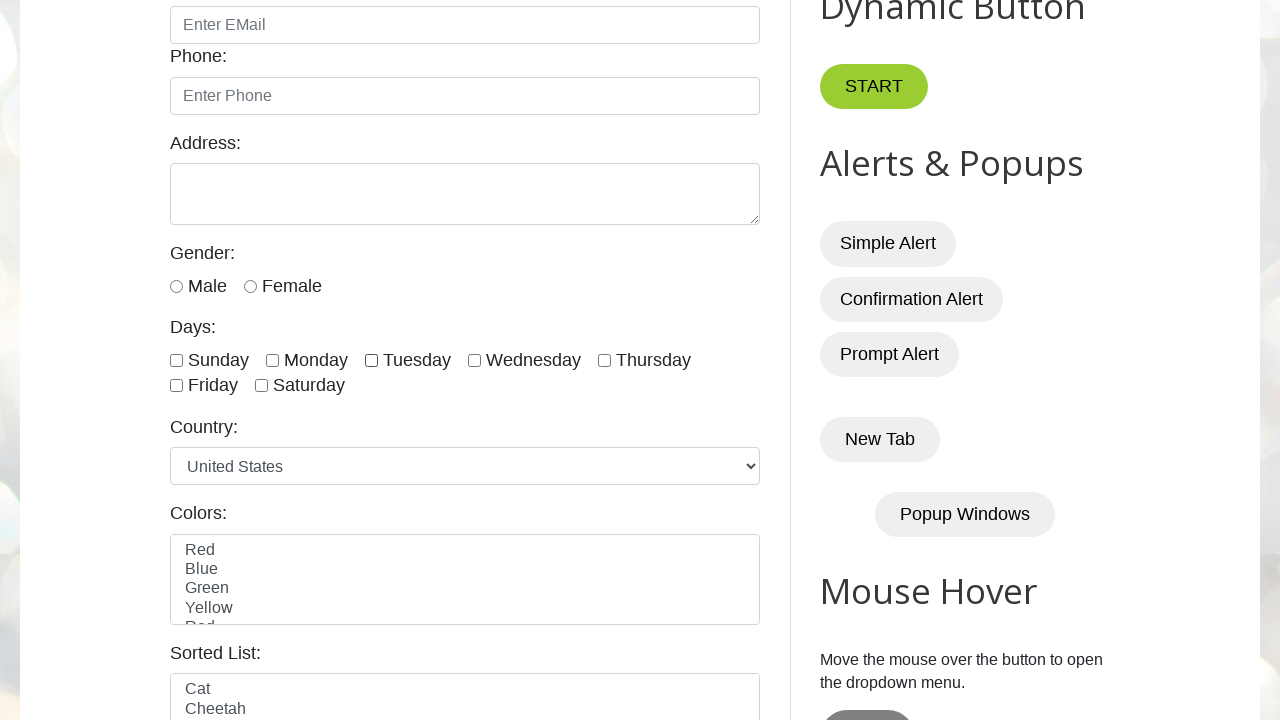

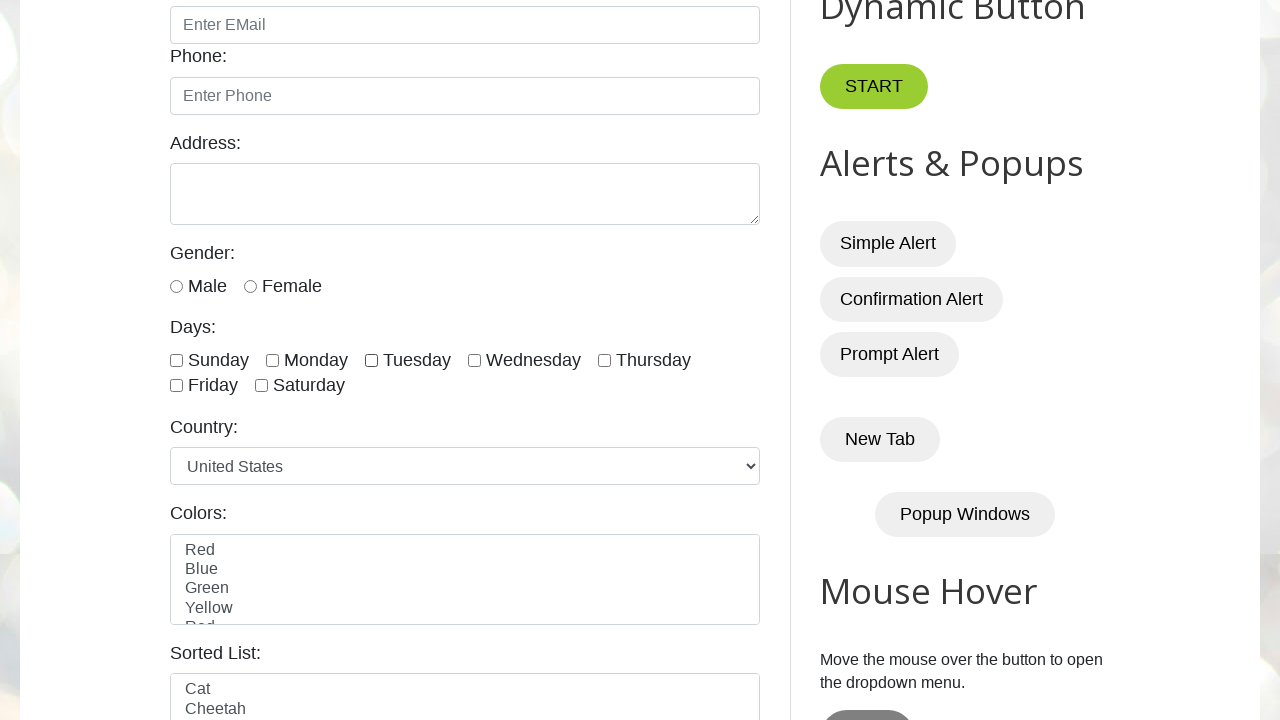